Tests window handle functionality by opening a new window via "Click Here" button, switching between the original and new window, and verifying page titles on both windows.

Starting URL: https://the-internet.herokuapp.com/windows

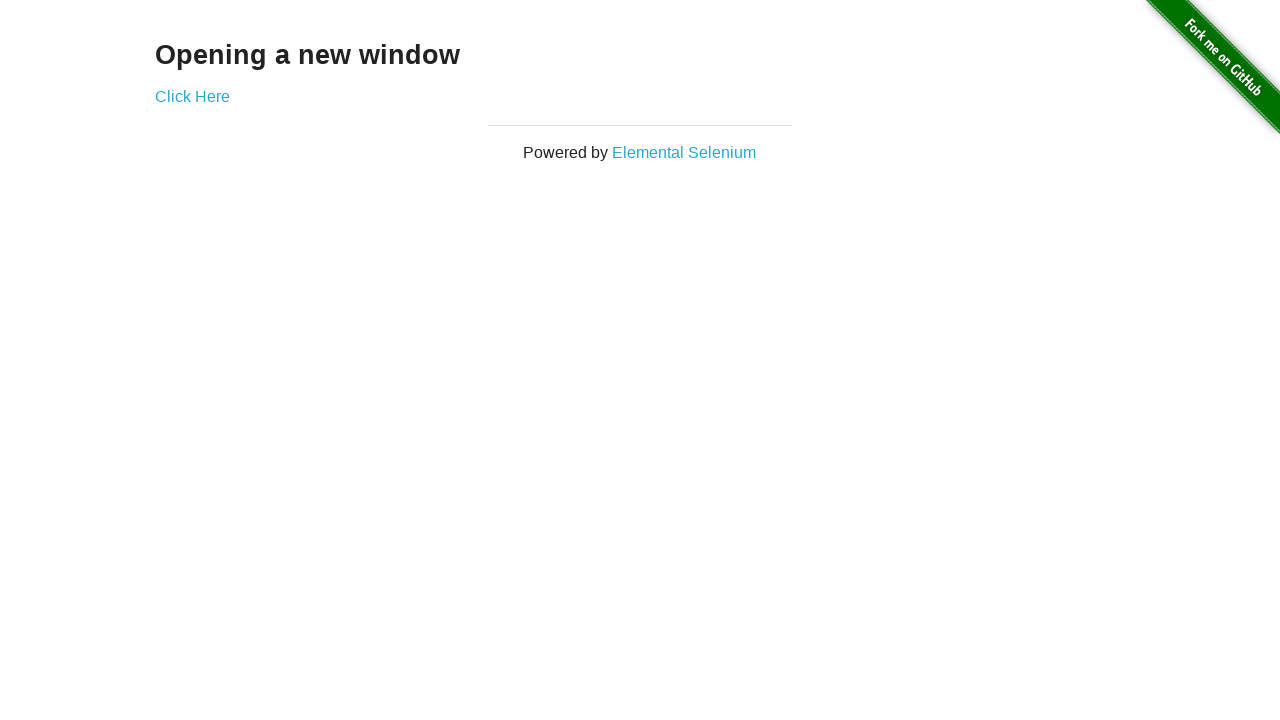

Retrieved heading text from first page
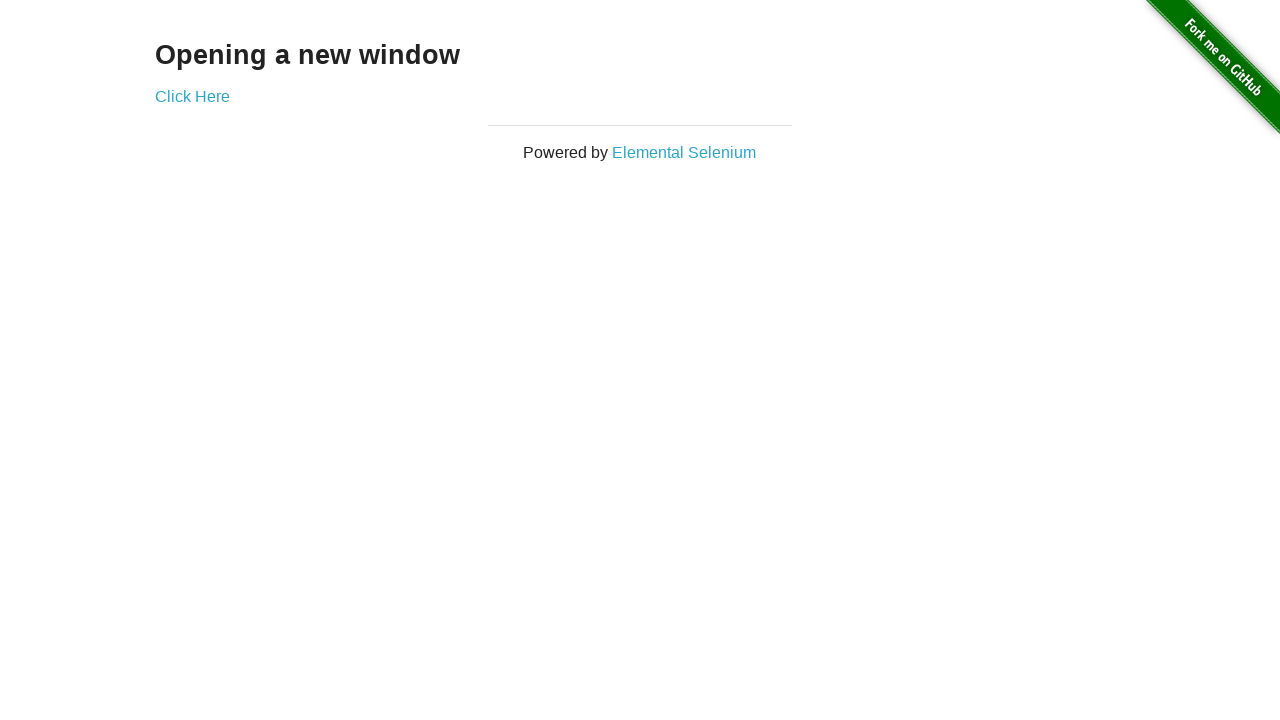

Verified heading text is 'Opening a new window'
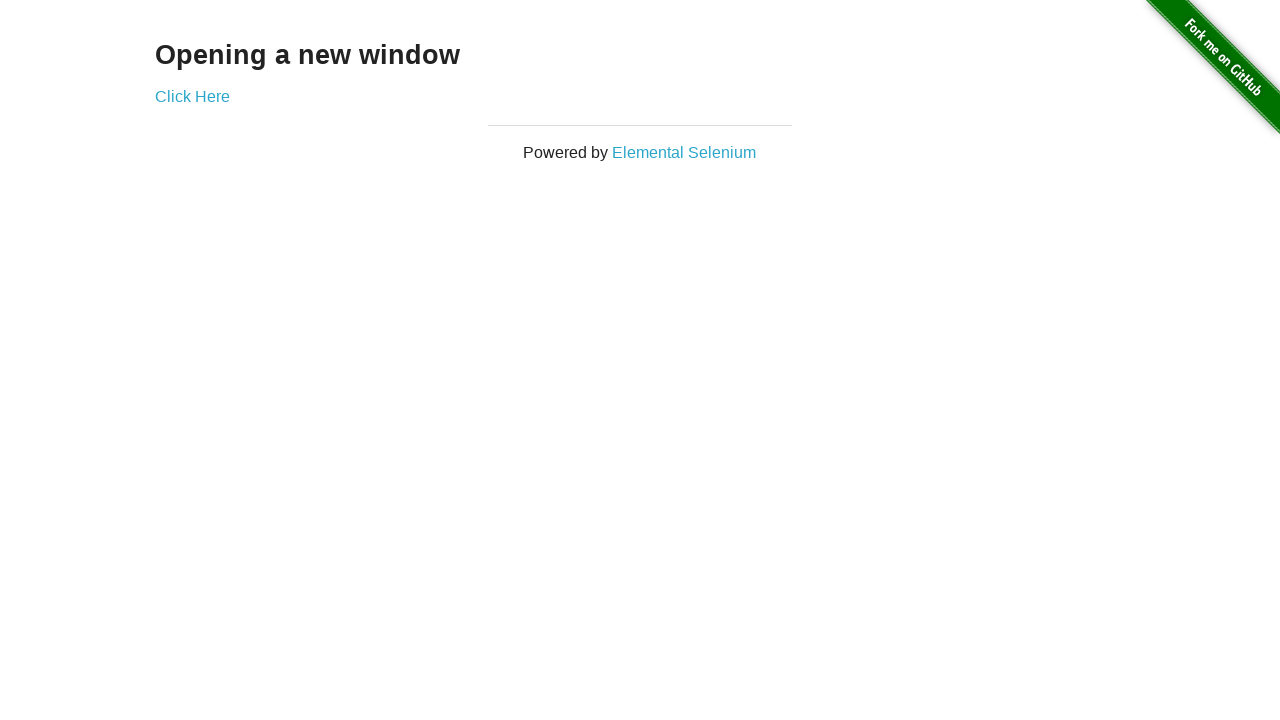

Verified first page title is 'The Internet'
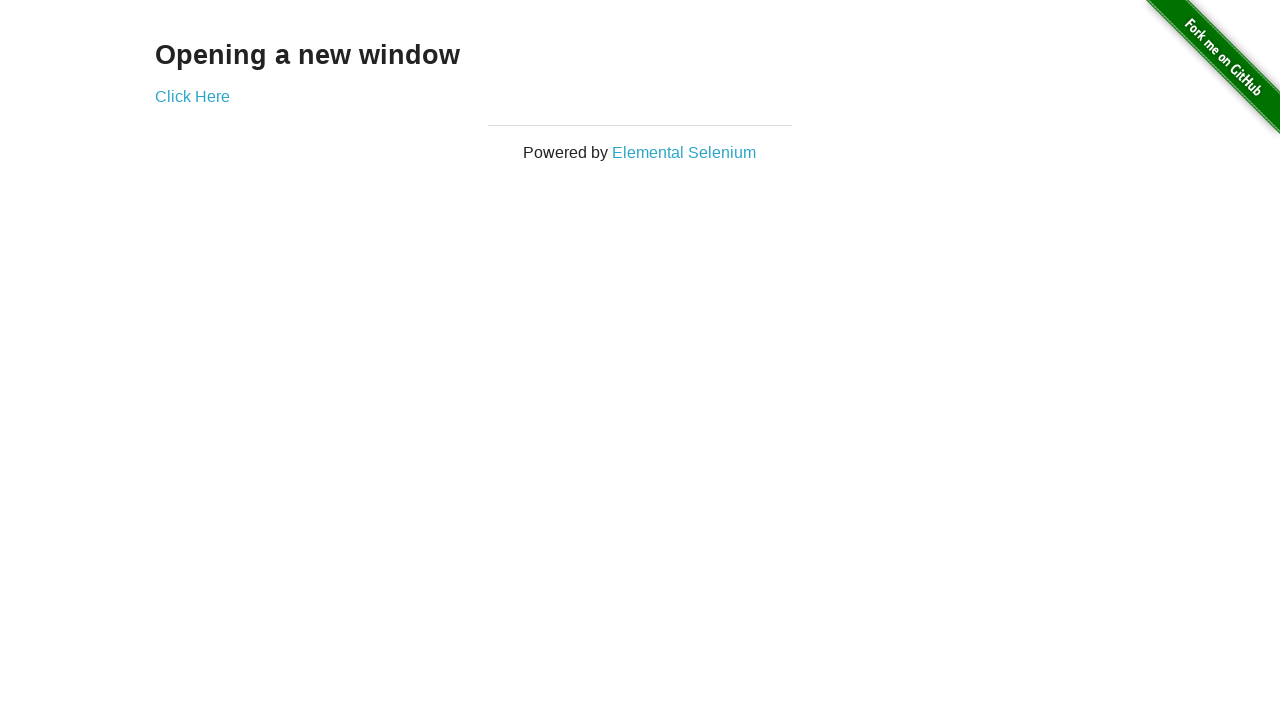

Clicked 'Click Here' button to open new window at (192, 96) on (//a)[2]
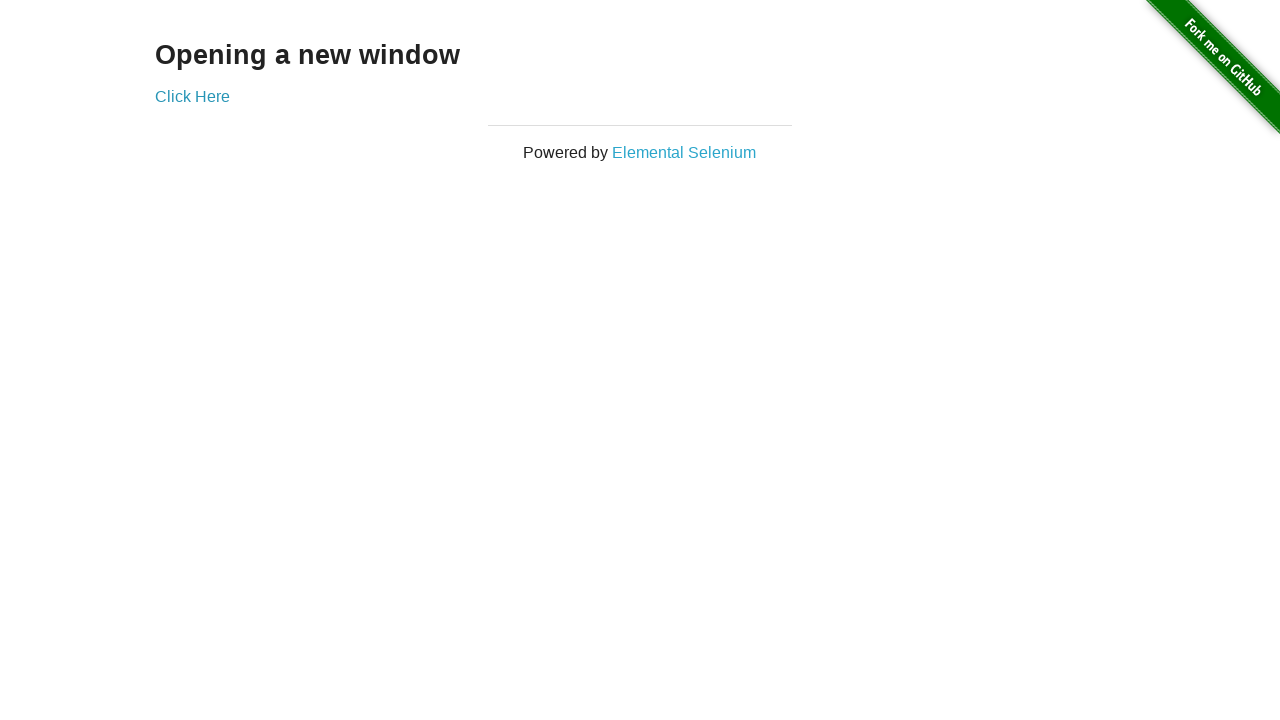

New window opened and loaded
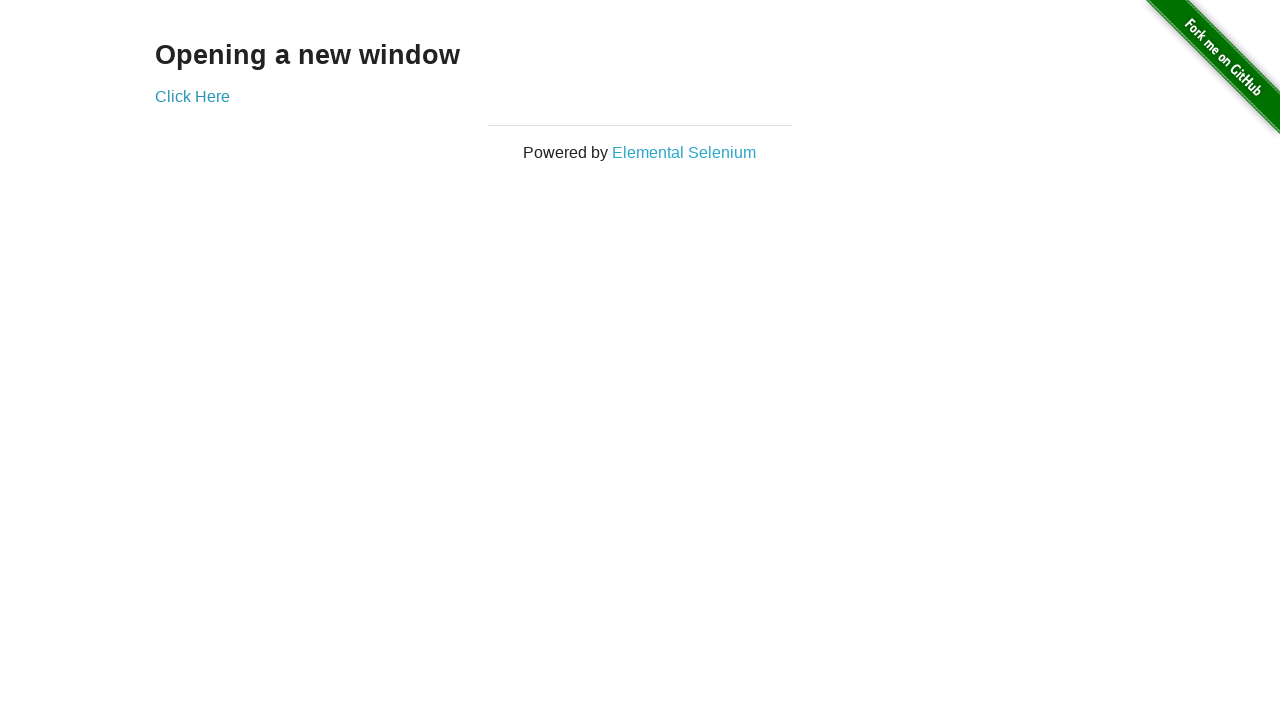

Verified new window title is 'New Window'
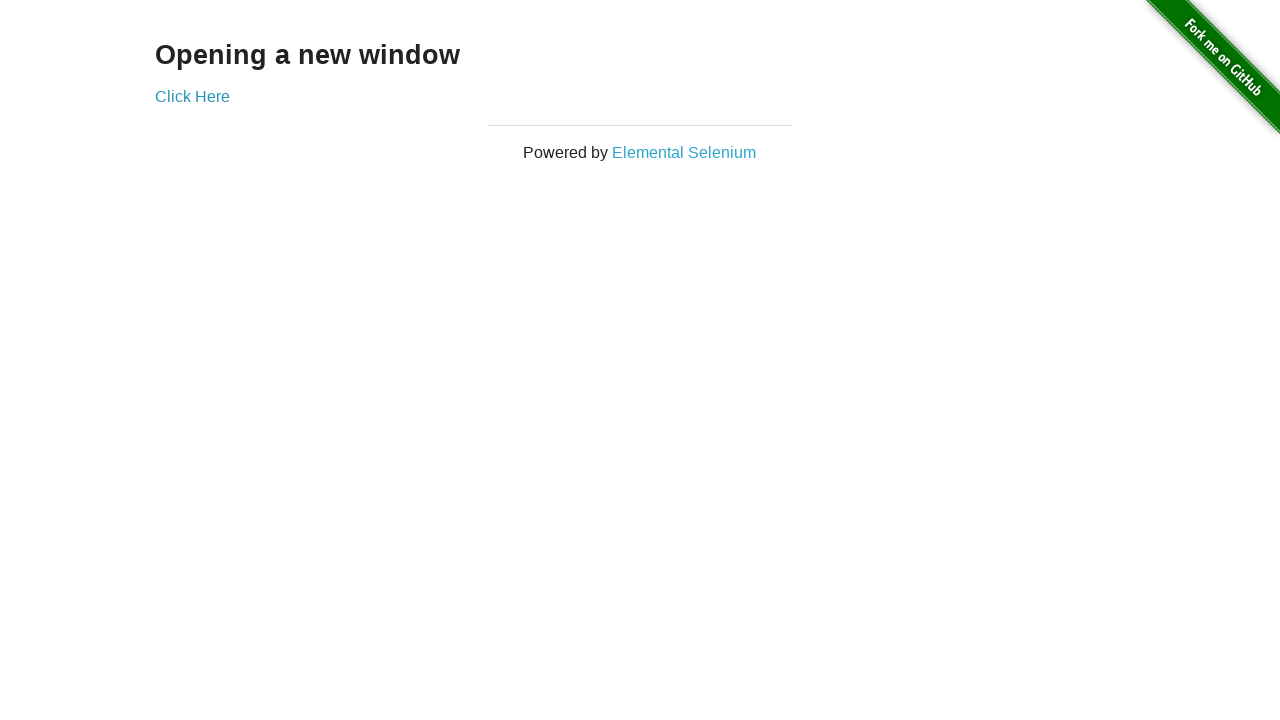

Switched back to first window
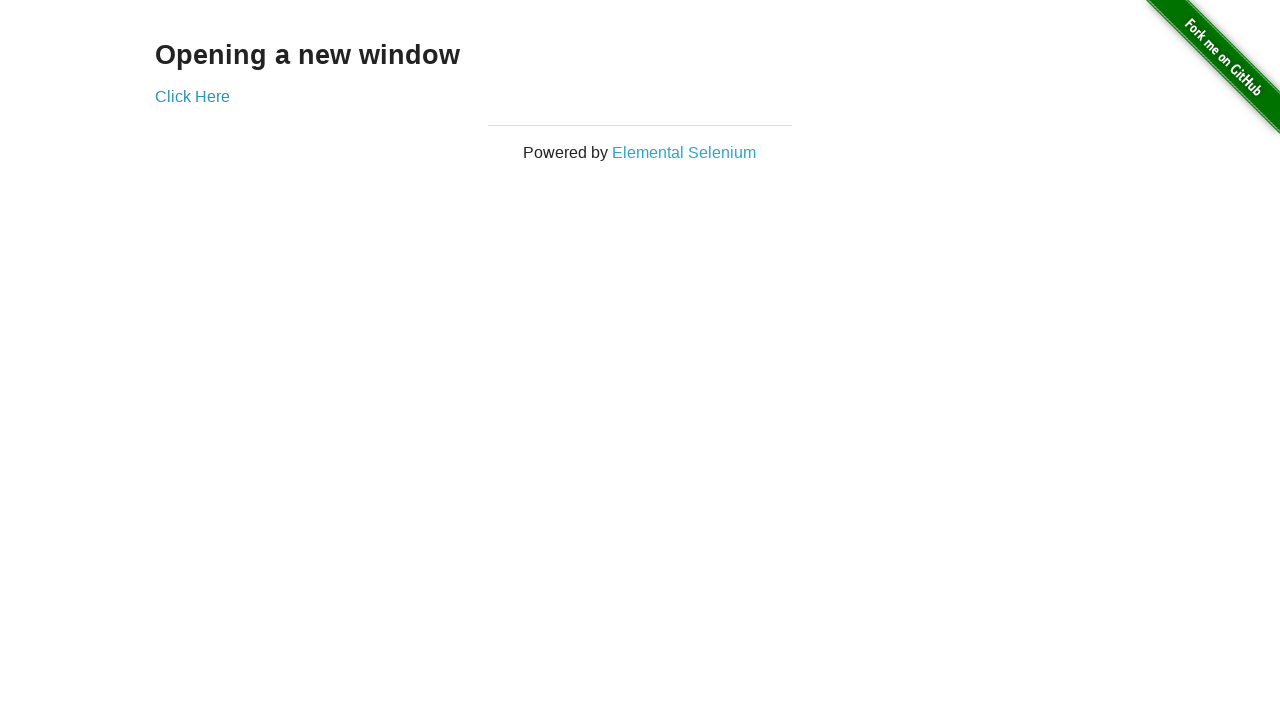

Verified first window title is 'The Internet'
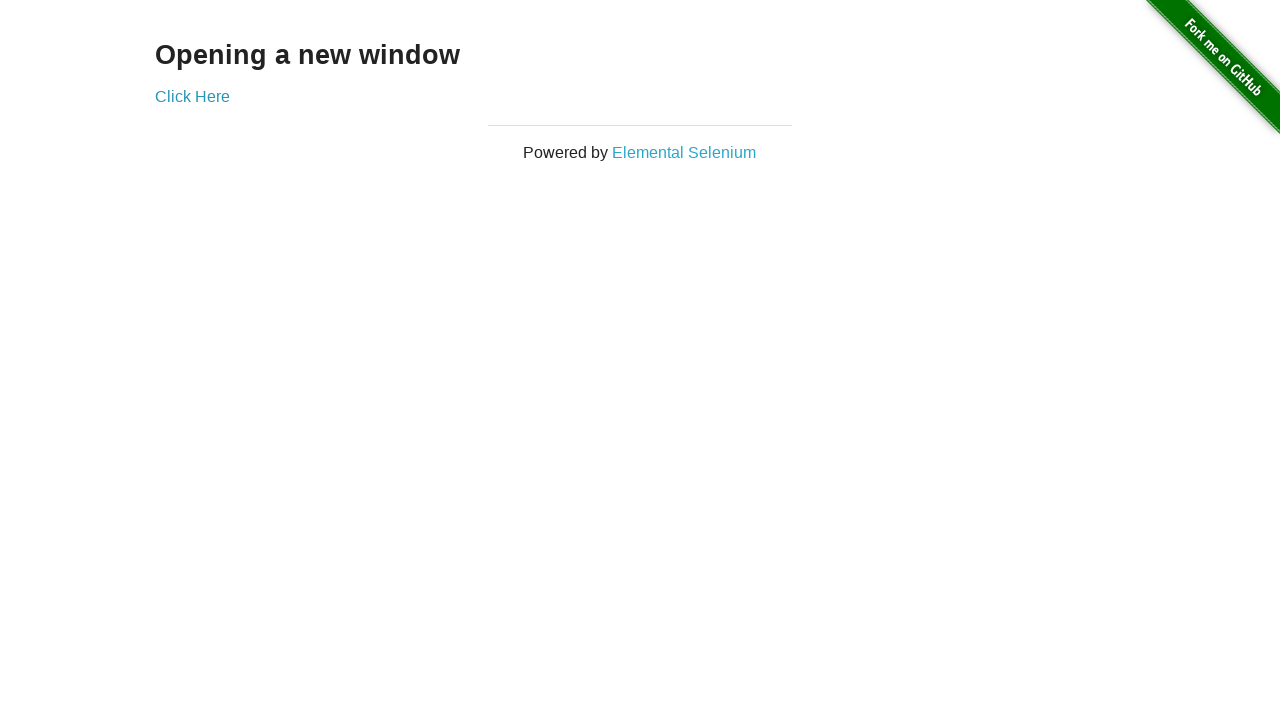

Switched to new window
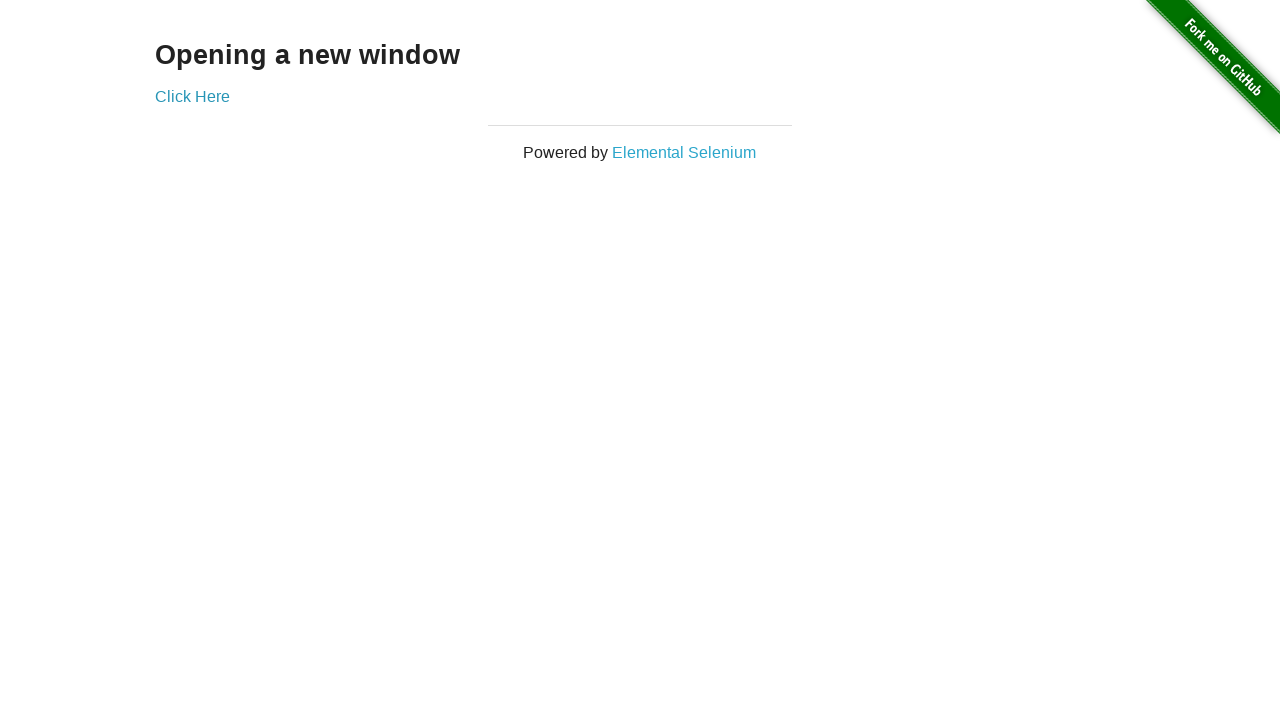

Switched back to first window
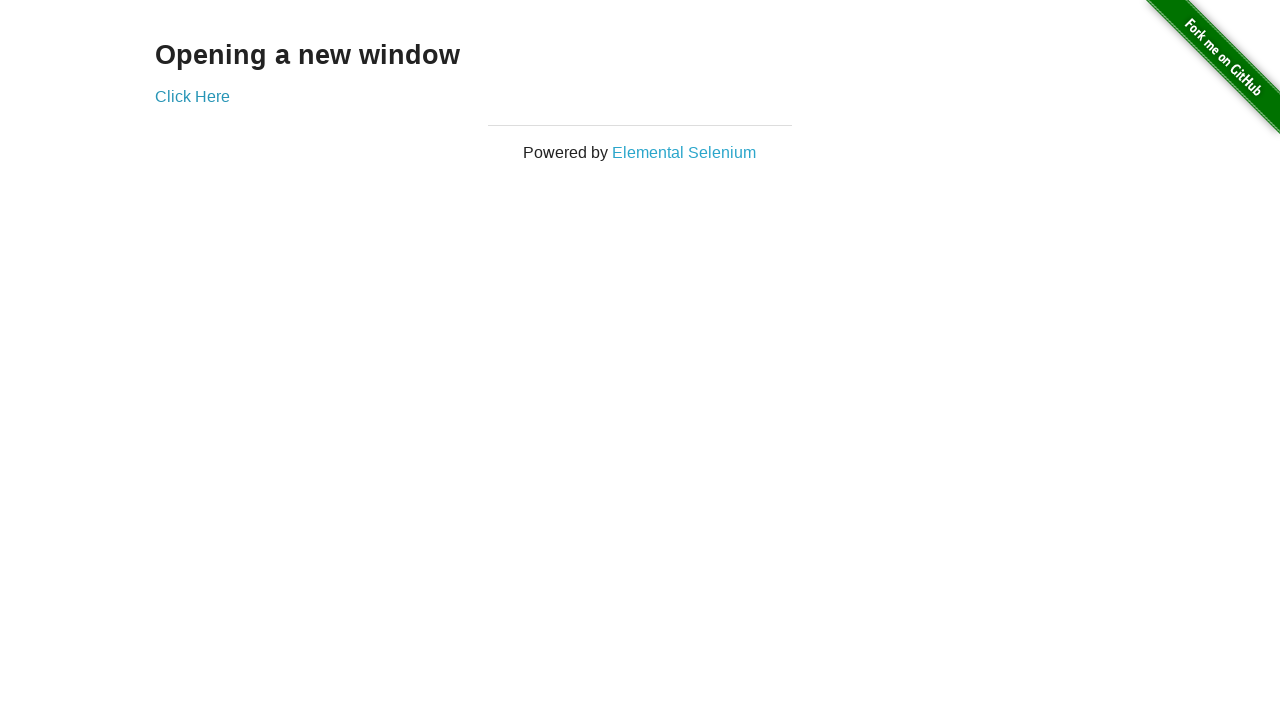

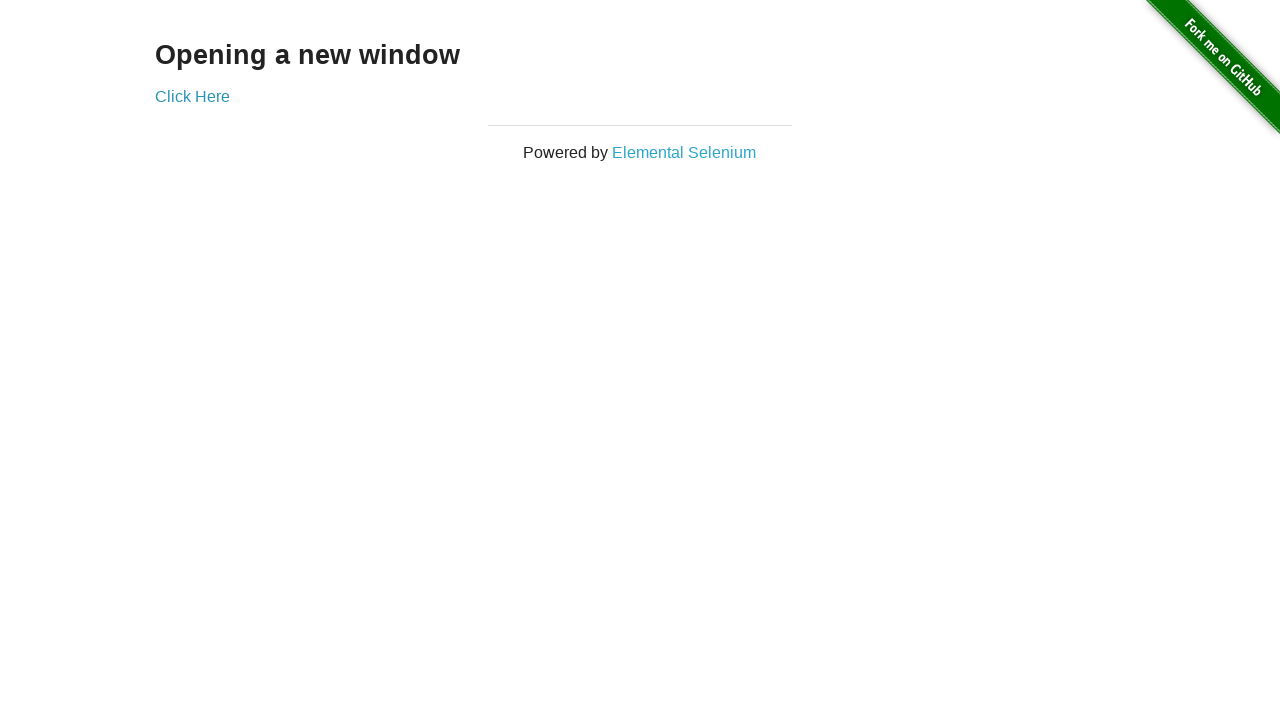